Tests email validation by entering an invalid email format and verifying the validation error

Starting URL: https://codility-frontend-prod.s3.amazonaws.com/media/task_static/qa_login_page/9a83bda125cd7398f9f482a3d6d45ea4/static/attachments/reference_page.html

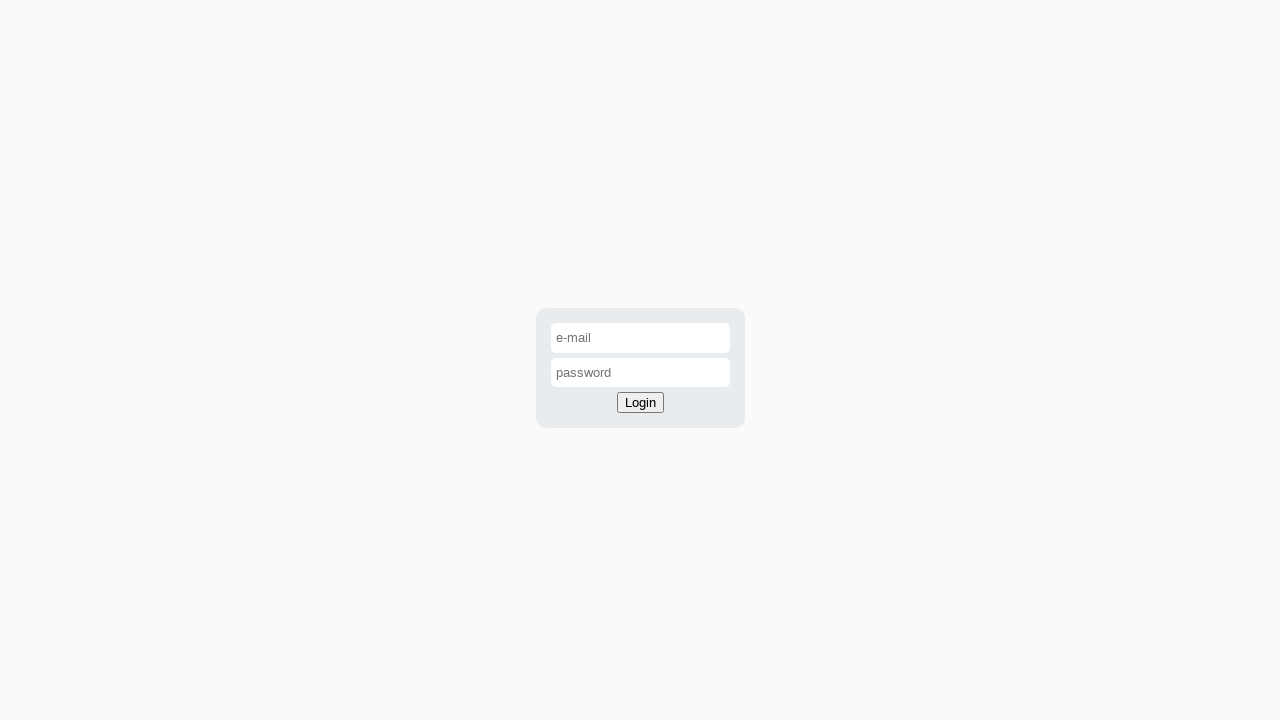

Filled email field with invalid format 'invalidEmail' on #email-input
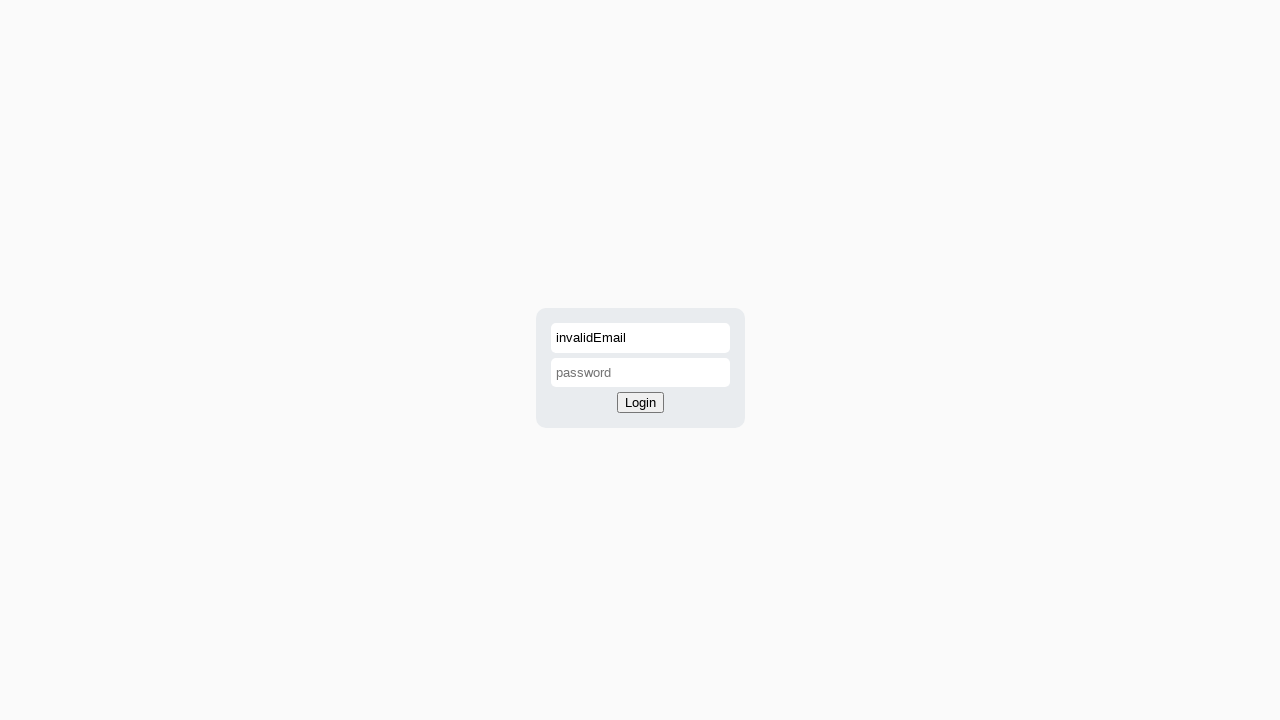

Filled password field with 'password' on #password-input
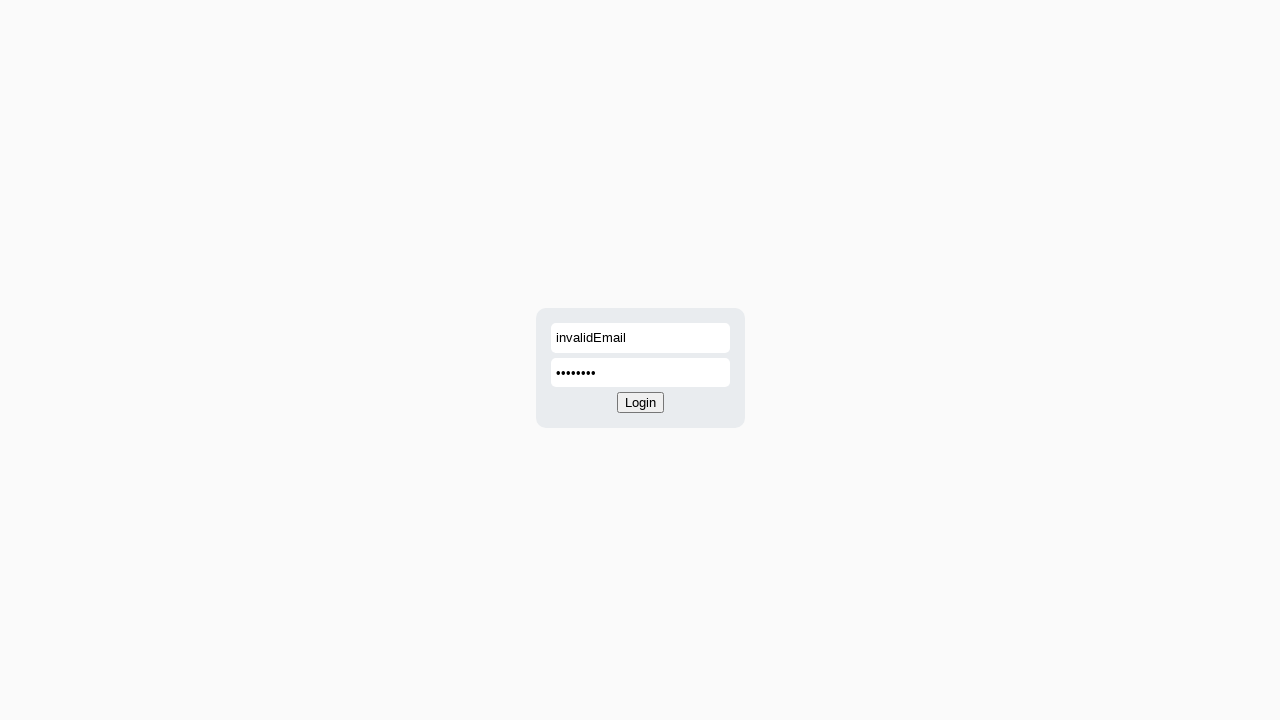

Clicked login button at (640, 403) on button#login-button
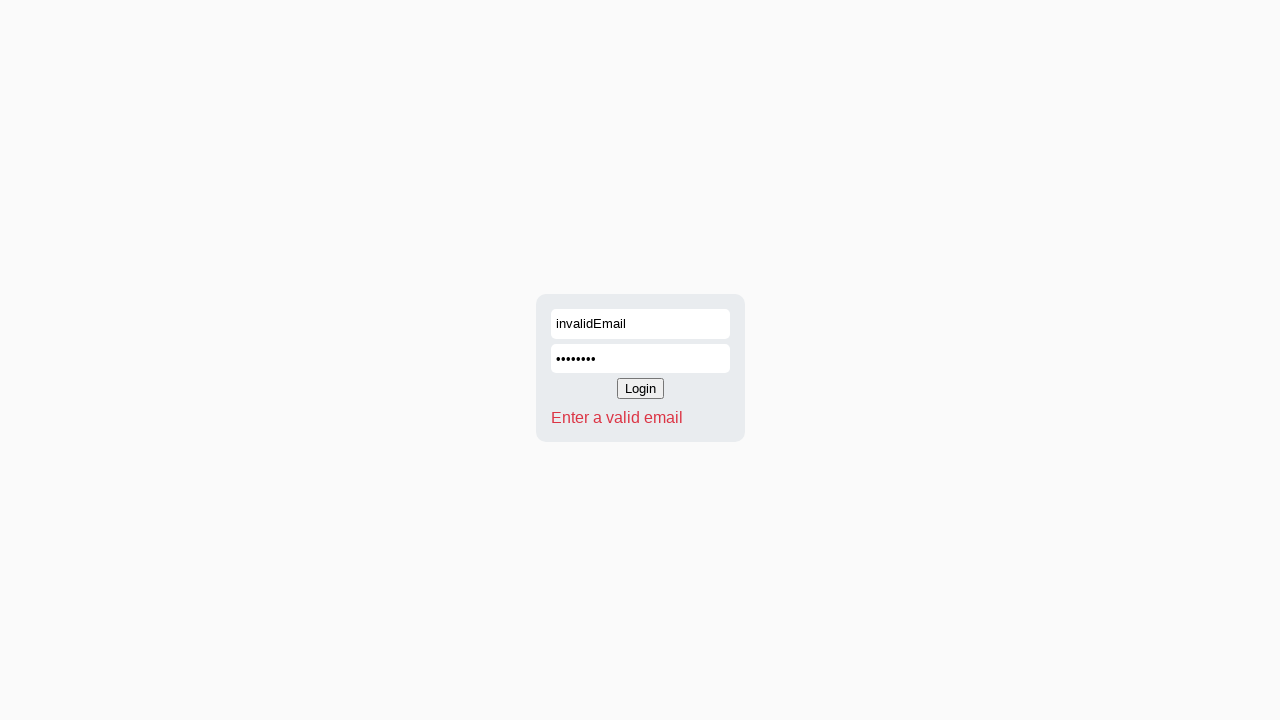

Email validation error message appeared
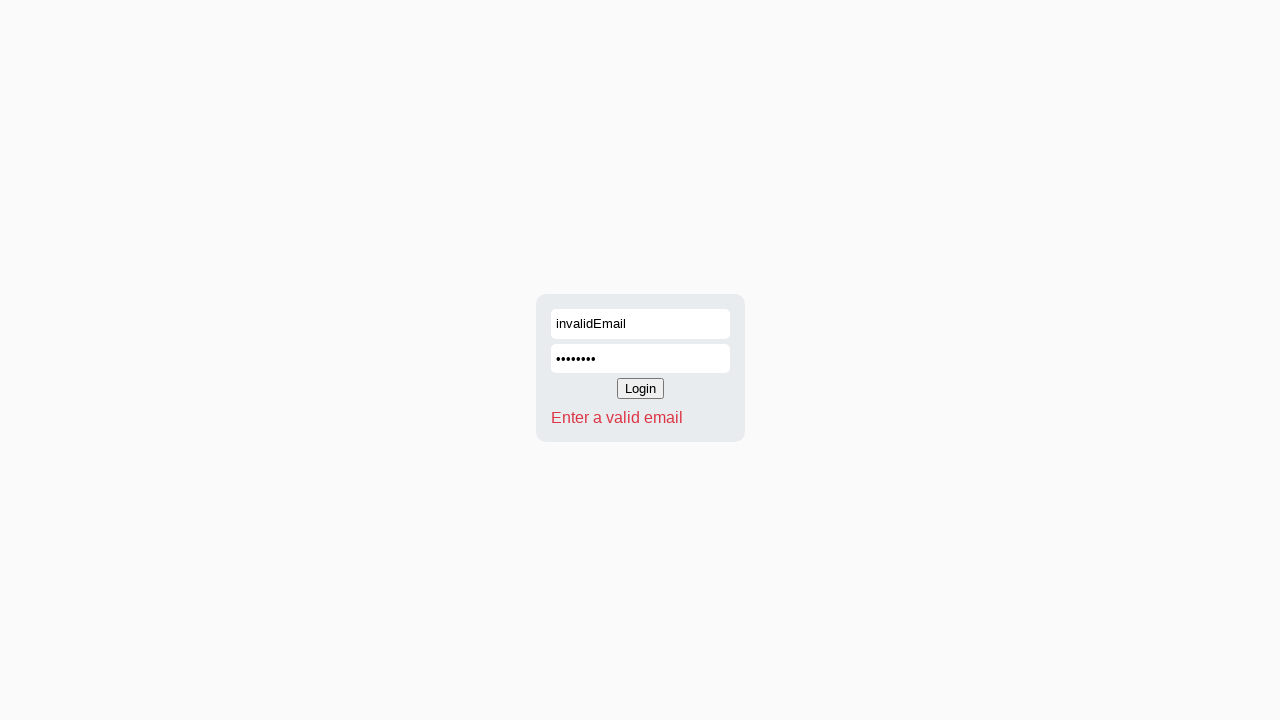

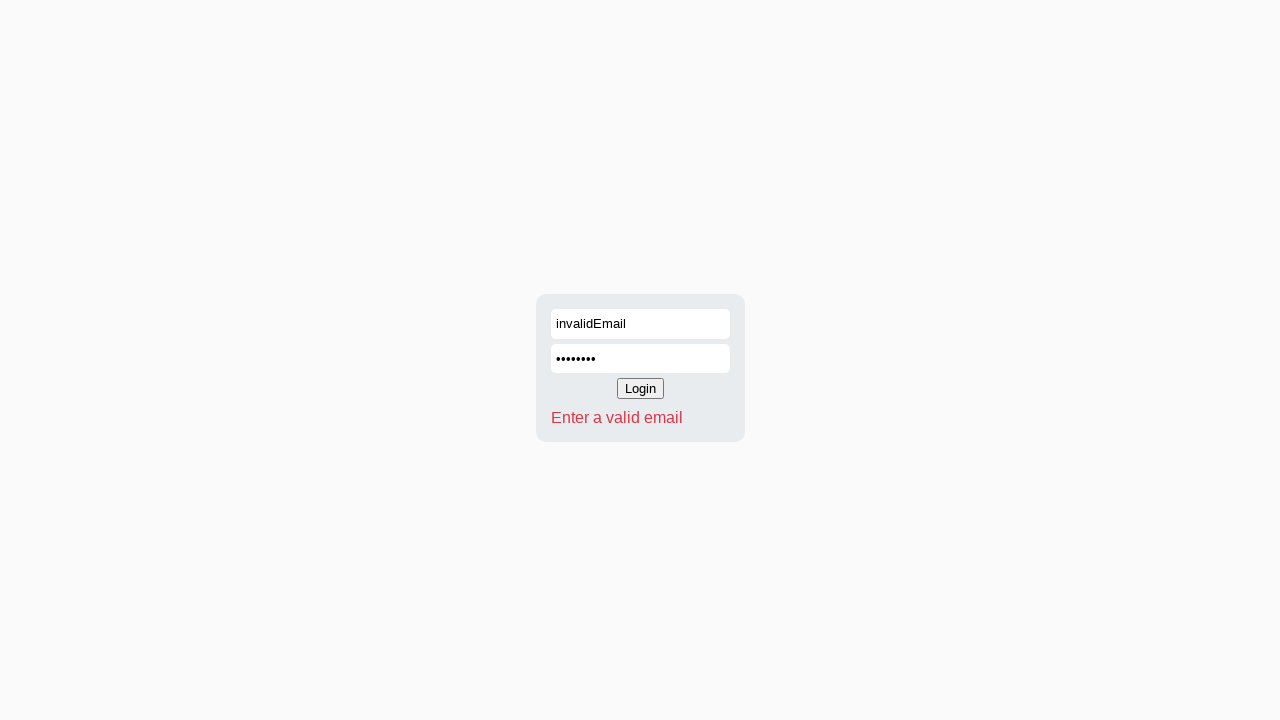